Tests removing a checkbox by clicking the Remove button and verifying the confirmation message appears

Starting URL: http://the-internet.herokuapp.com/dynamic_controls

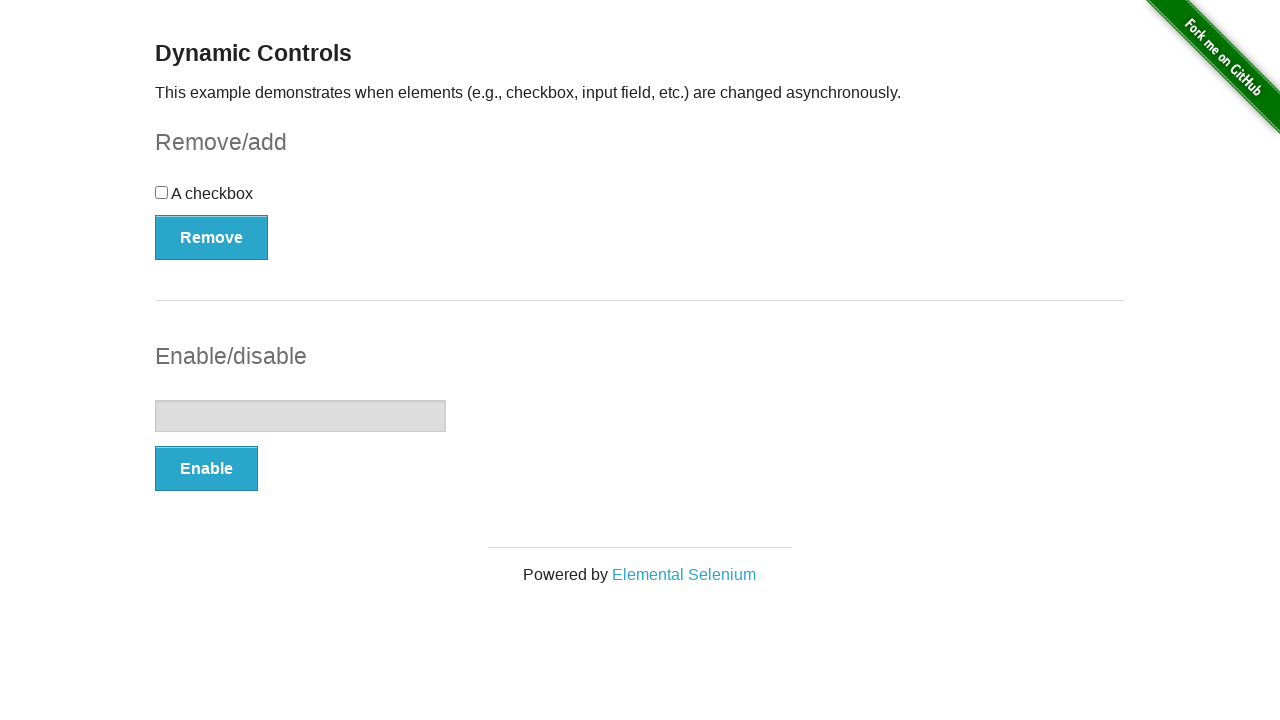

Clicked the Remove button to remove the checkbox at (212, 237) on button:has-text('Remove')
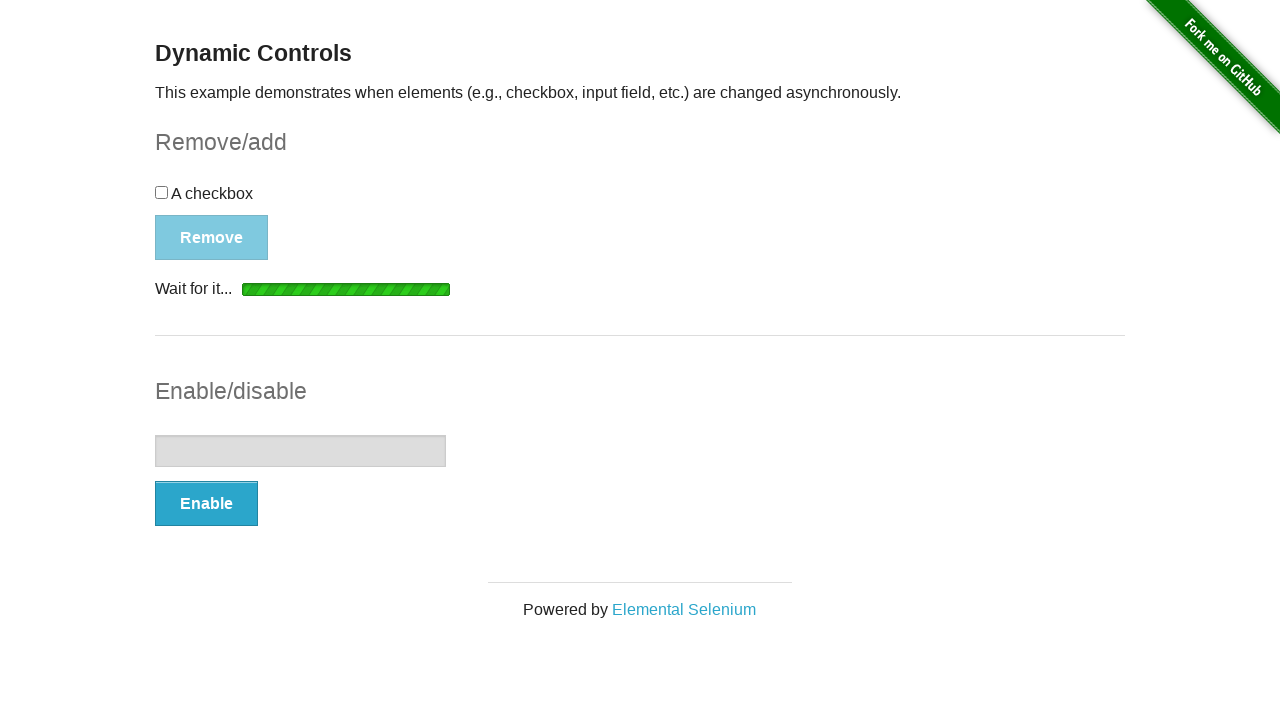

Waited for confirmation message to appear
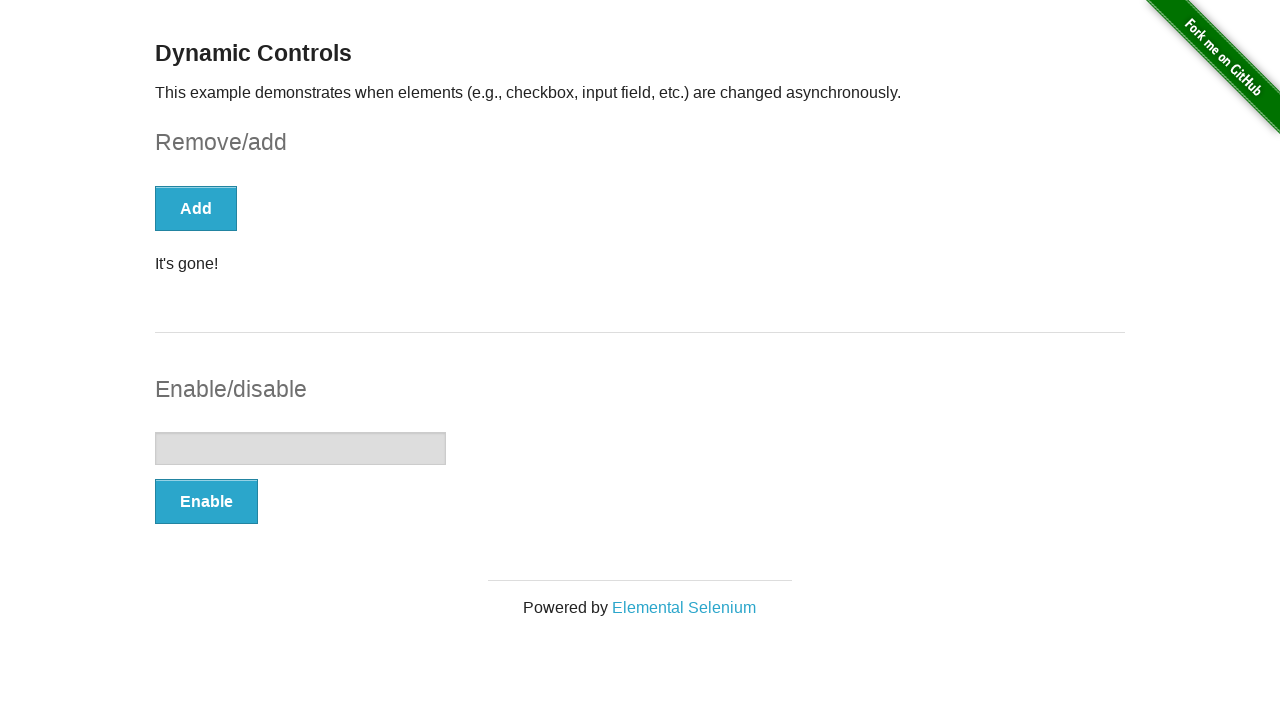

Retrieved confirmation message: 'It's gone!'
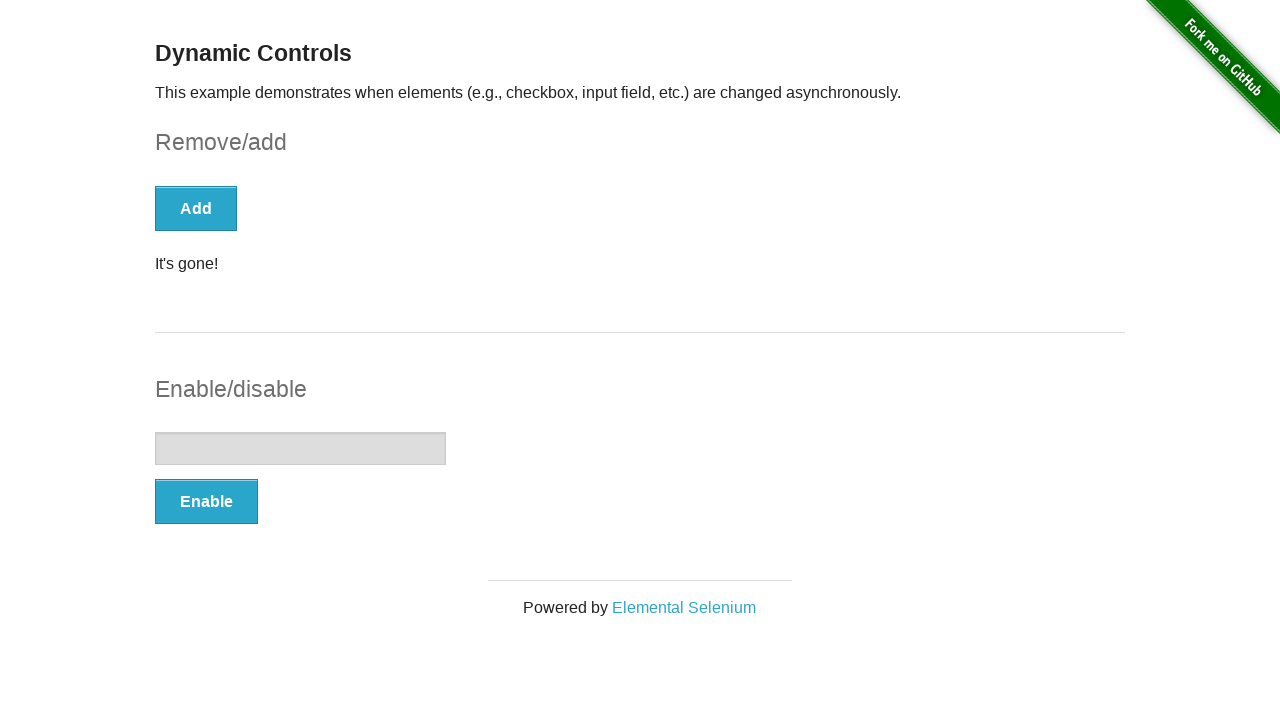

Verified confirmation message equals 'It's gone!'
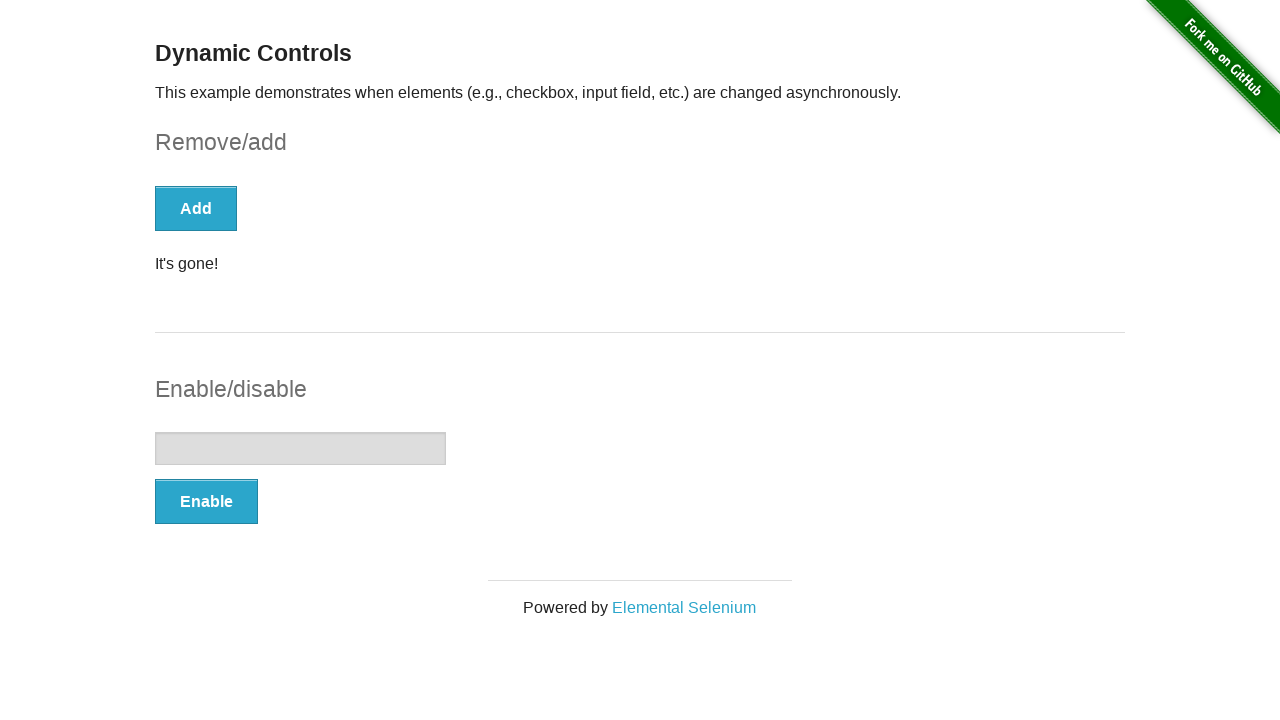

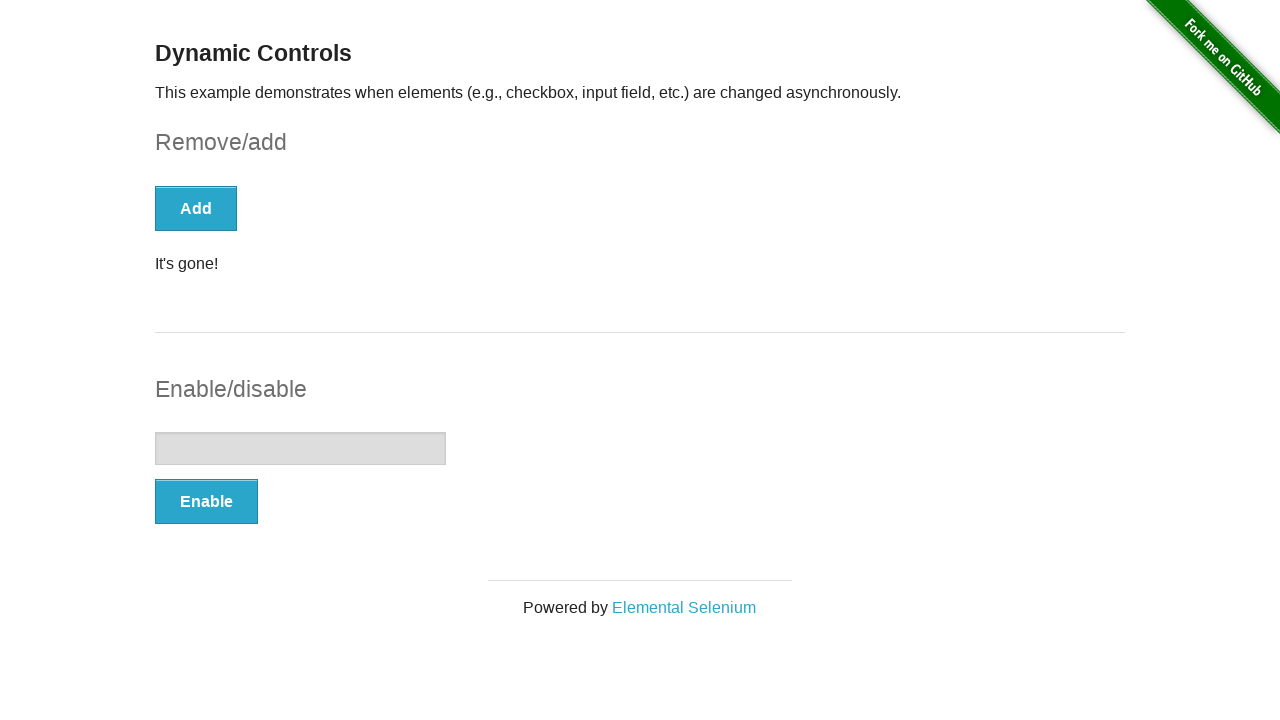